Tests drag and drop functionality by navigating through menu interactions to reach the drag and drop page, then dragging Angular, Mongo, and Node elements into a drop area.

Starting URL: https://demo.automationtesting.in/Register.html

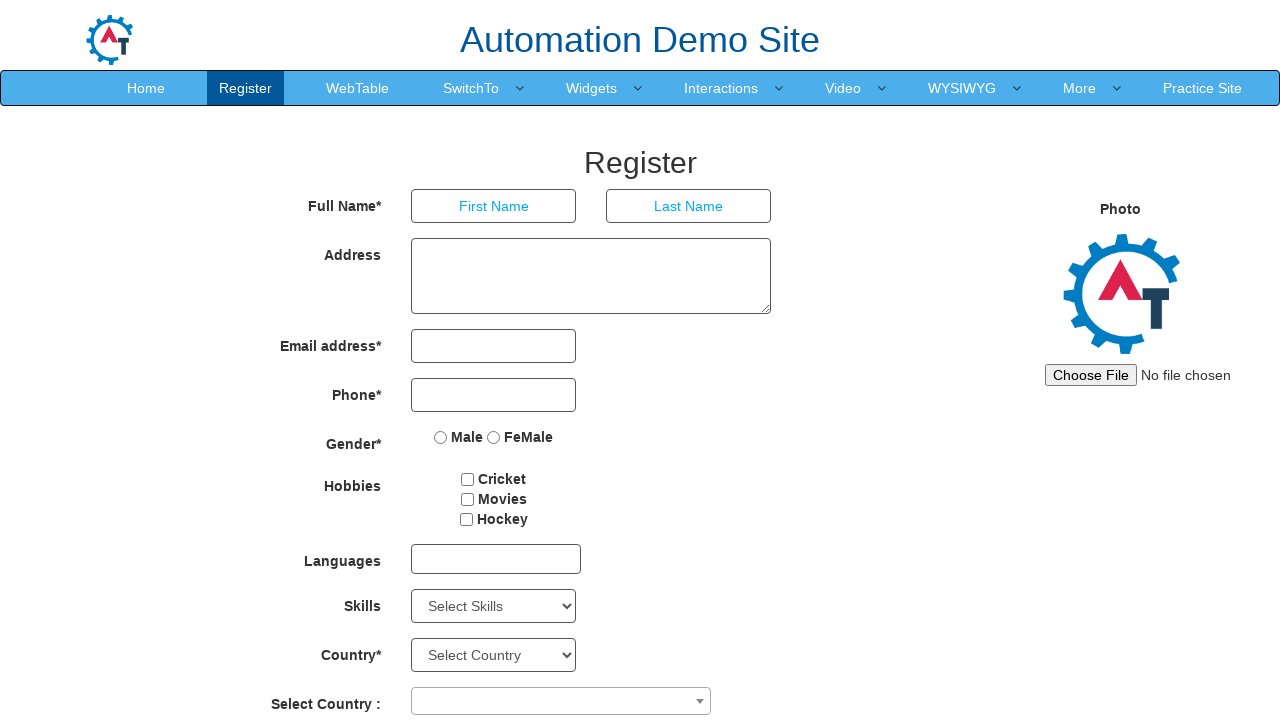

Located Interactions menu element
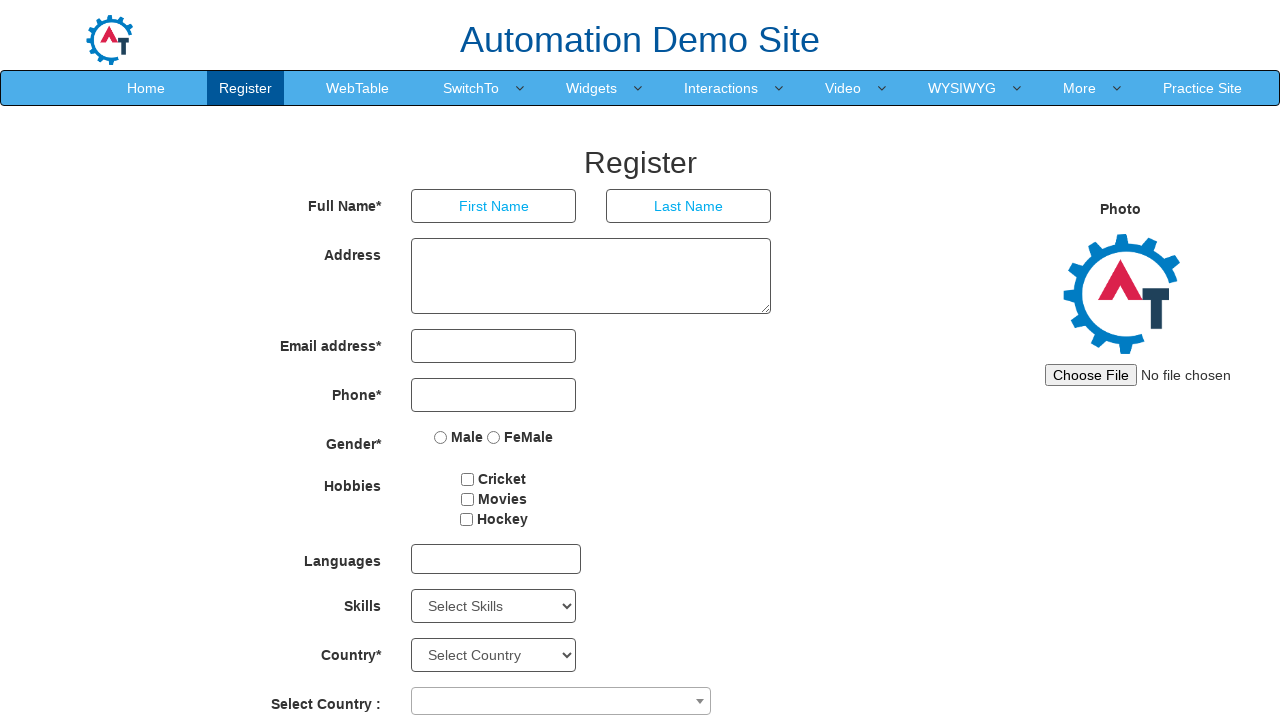

Hovered over Interactions menu at (721, 88) on xpath=//*[text()='Interactions ']
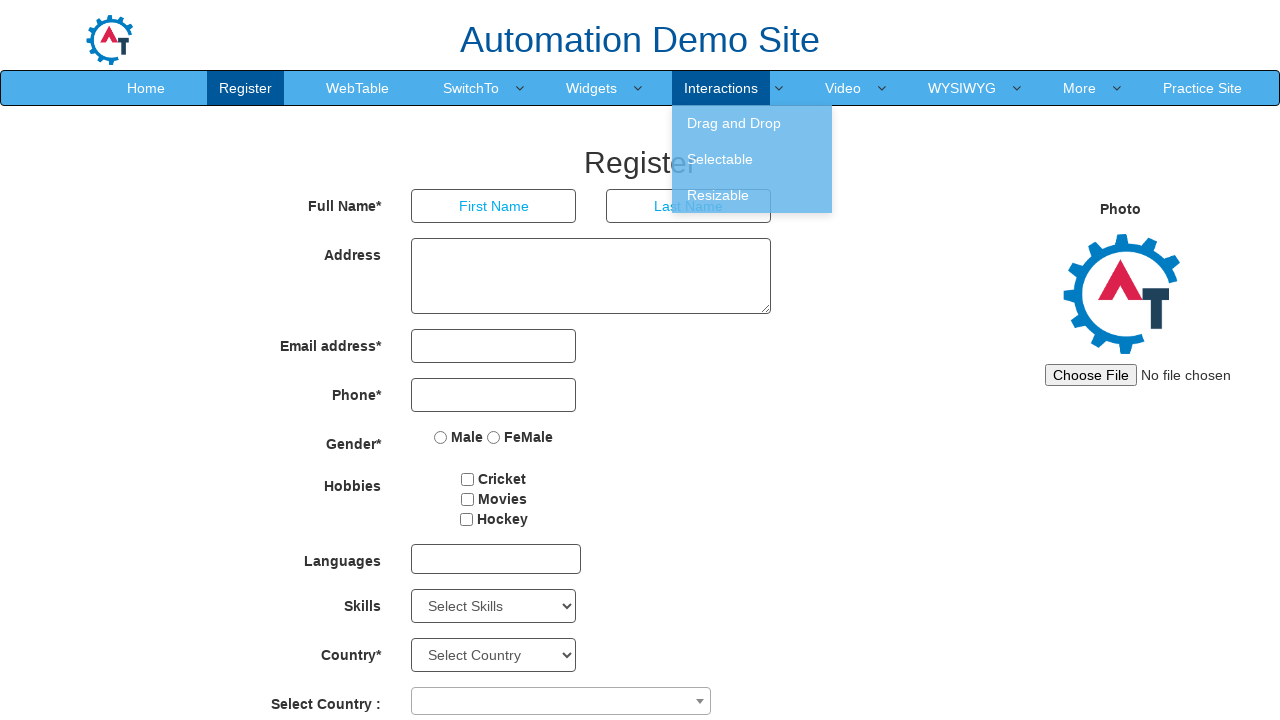

Clicked on Interactions menu at (721, 88) on xpath=//*[text()='Interactions ']
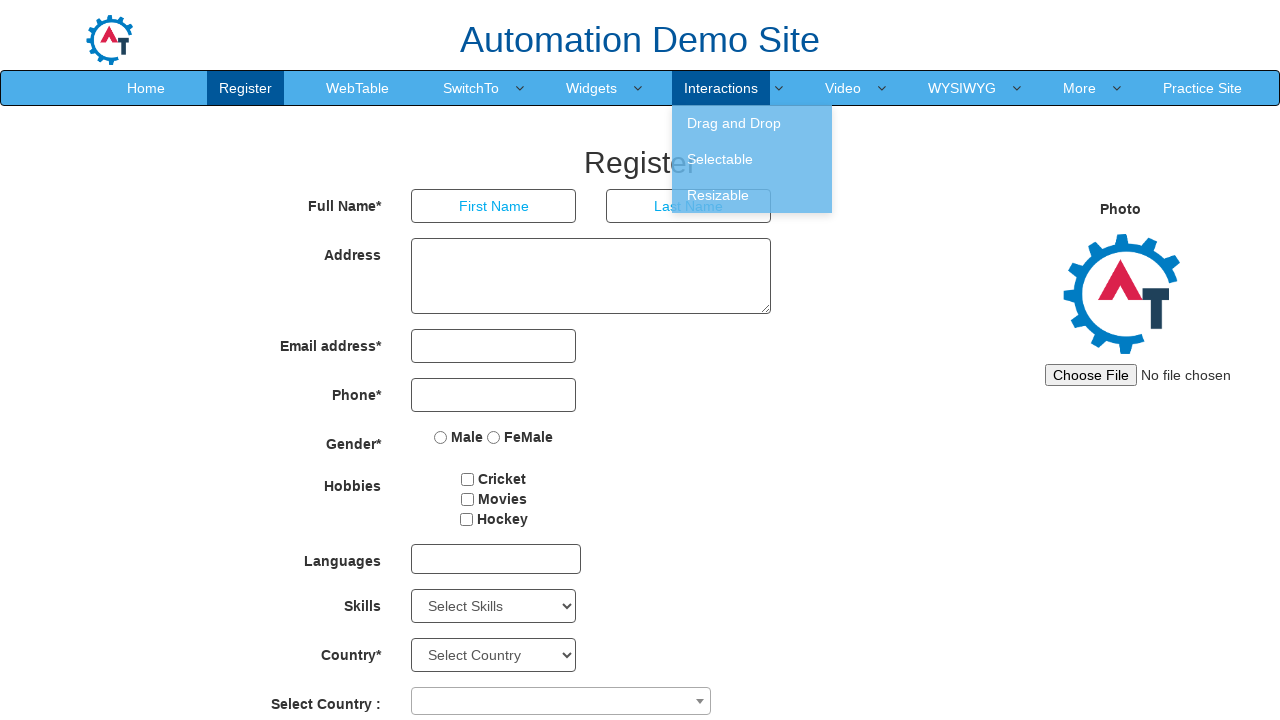

Located Drag and Drop submenu element
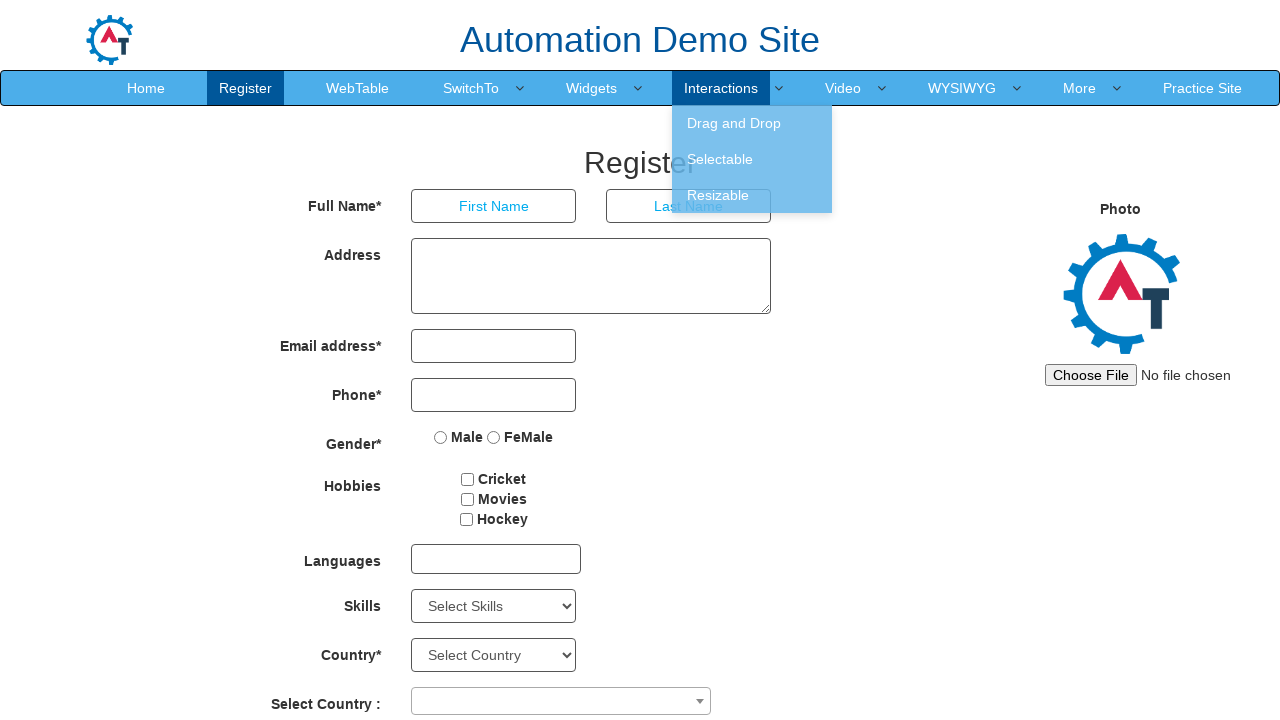

Hovered over Drag and Drop submenu at (752, 123) on xpath=//*[text()='Drag and Drop ']
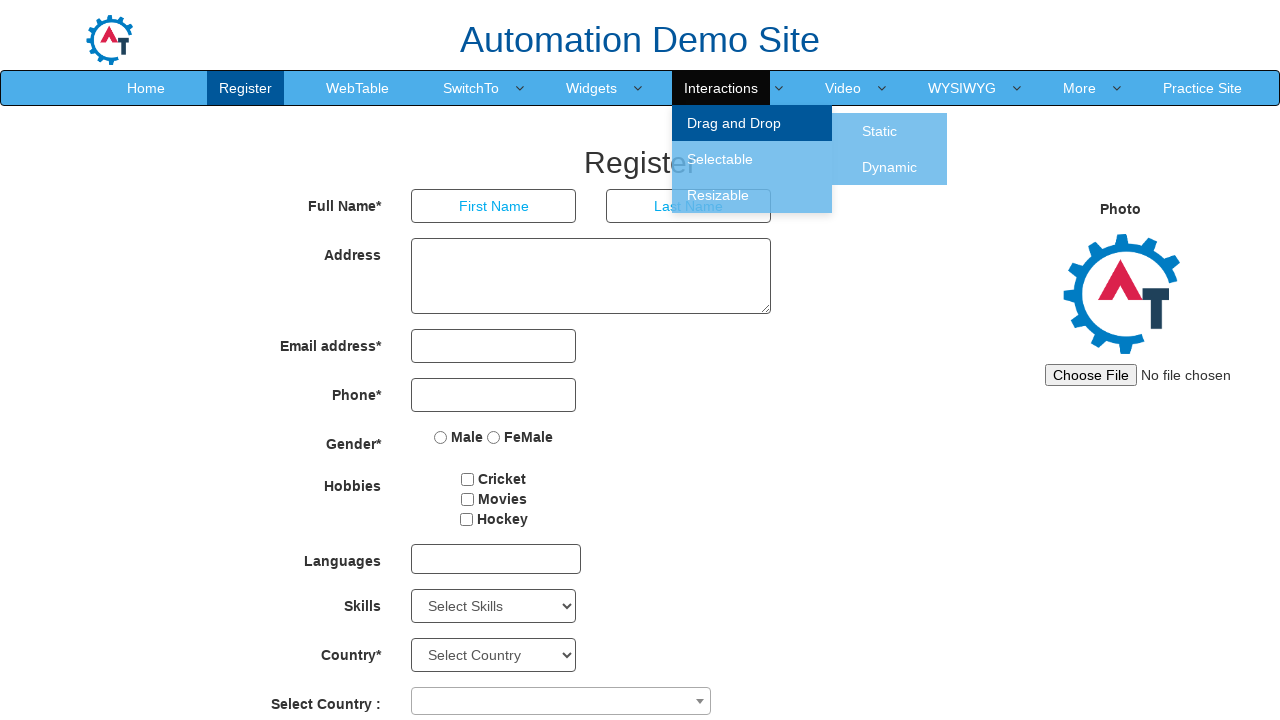

Clicked on Drag and Drop submenu at (752, 123) on xpath=//*[text()='Drag and Drop ']
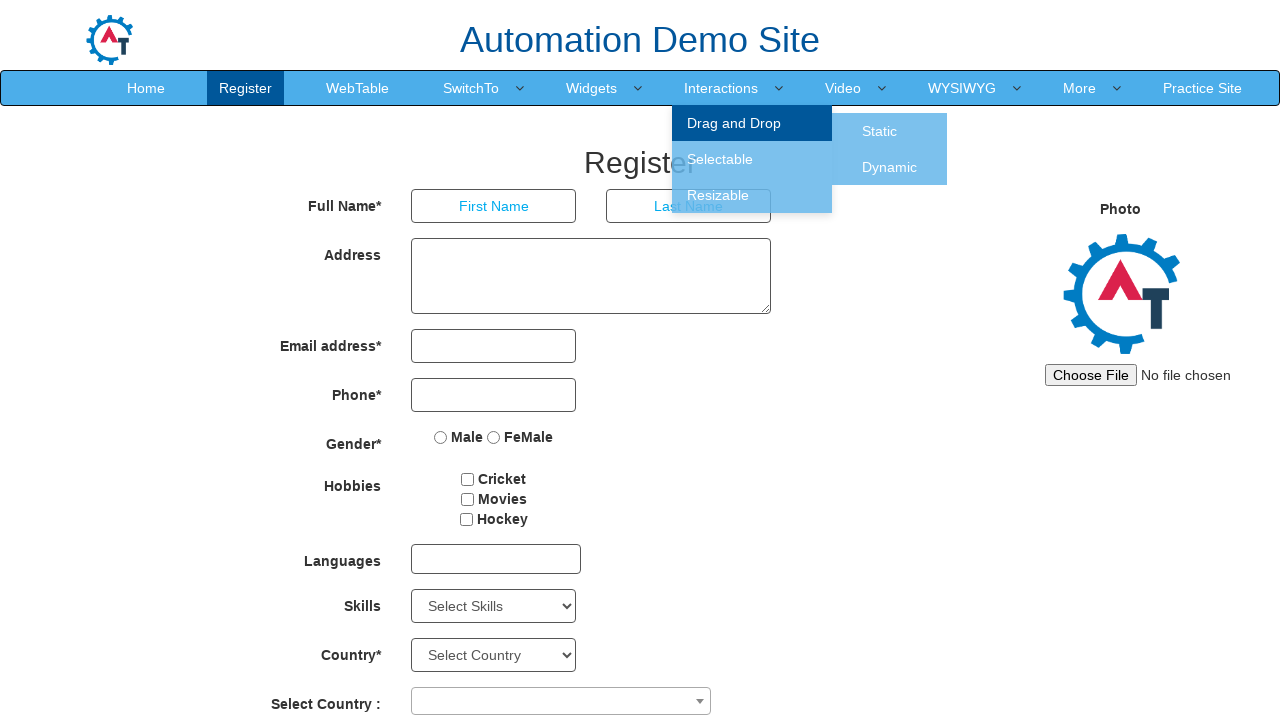

Located Static option element
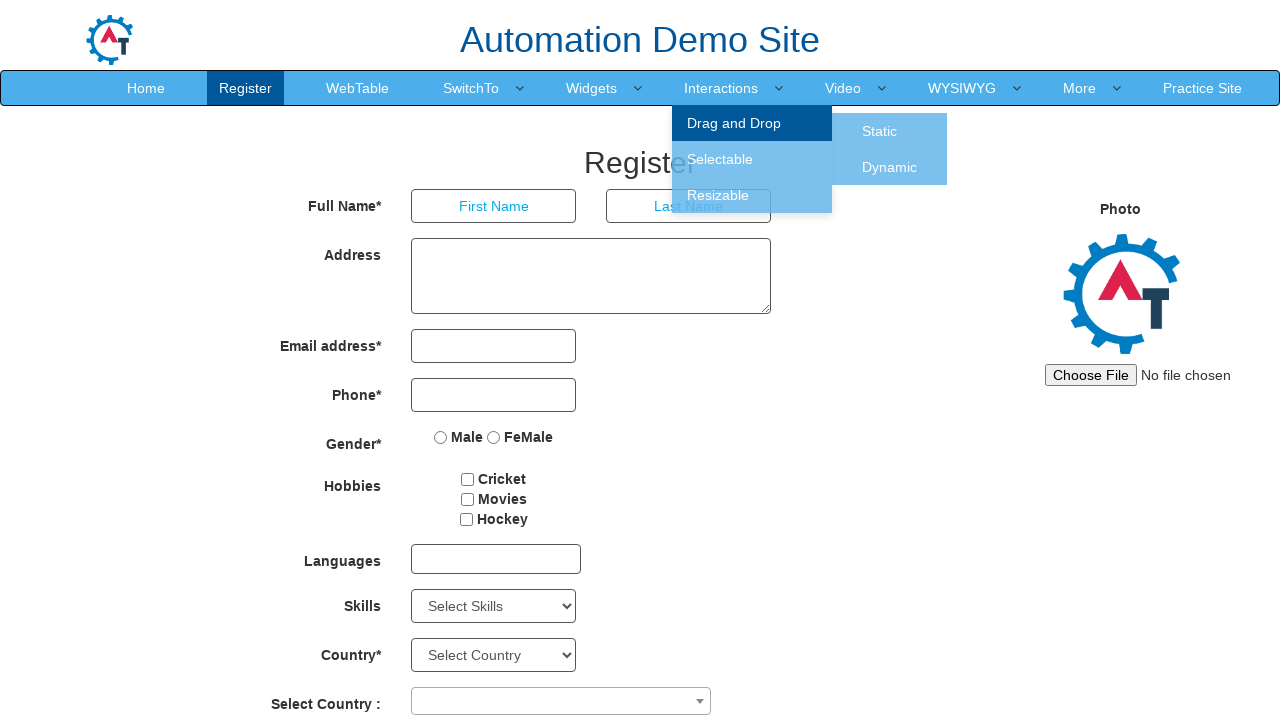

Hovered over Static option at (880, 131) on xpath=//*[text()='Static ']
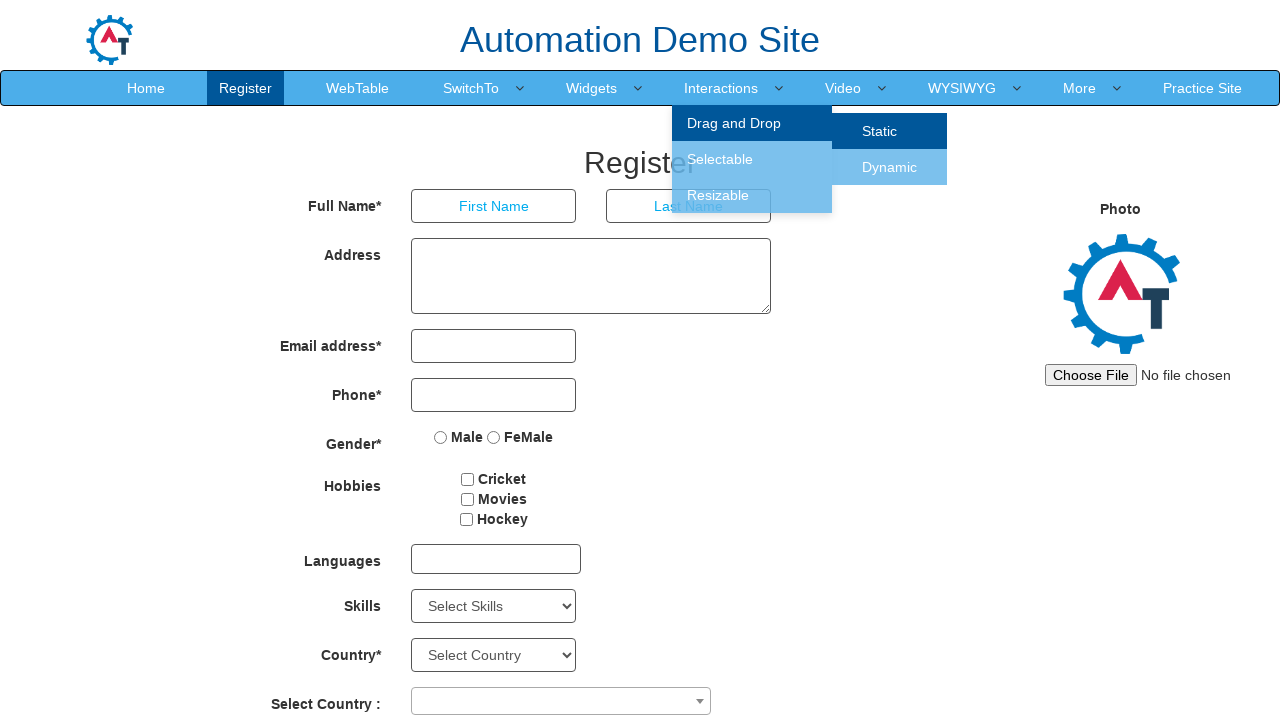

Clicked on Static option at (880, 131) on xpath=//*[text()='Static ']
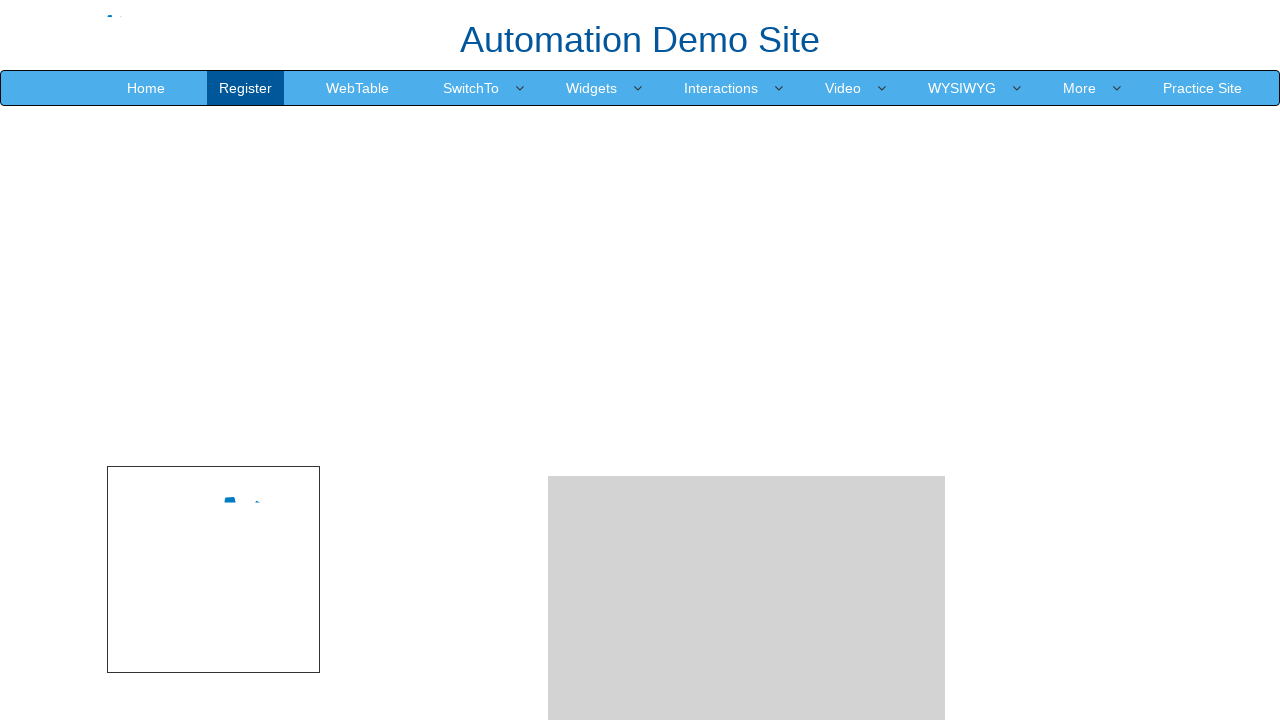

Waited 1000ms for page to load
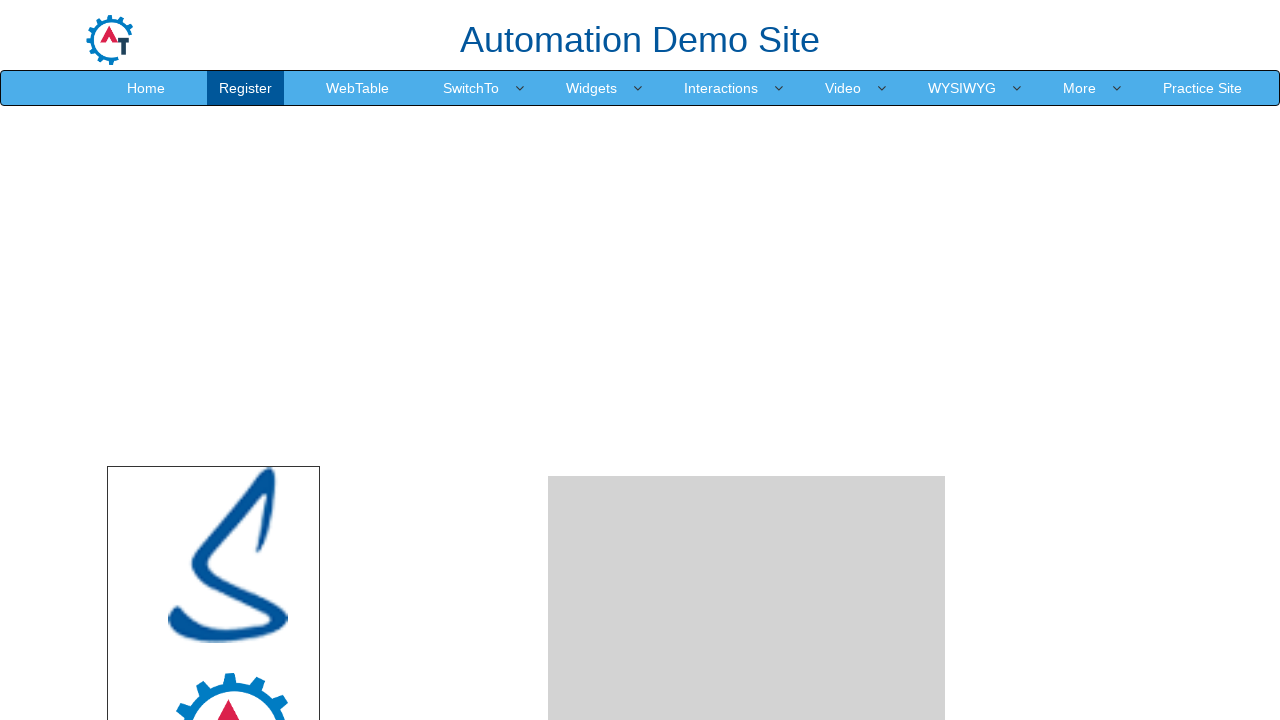

Scrolled down by 400 pixels
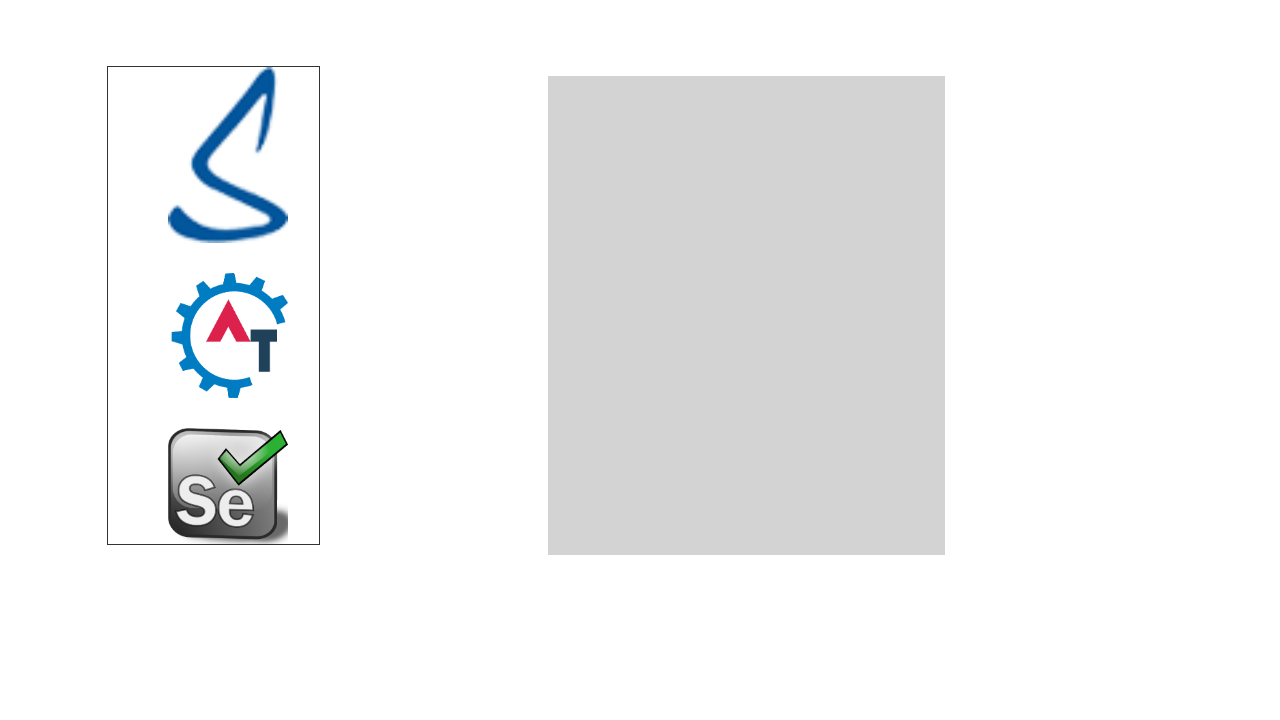

Angular element became visible
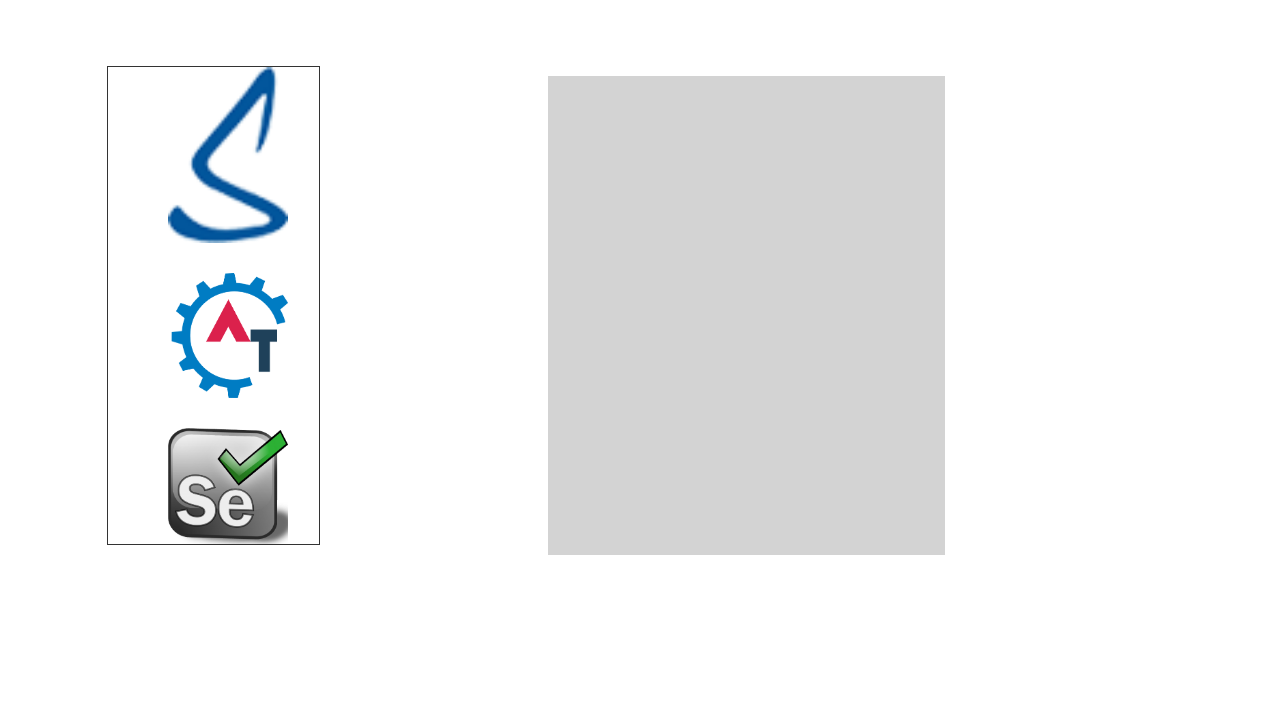

Located Angular element
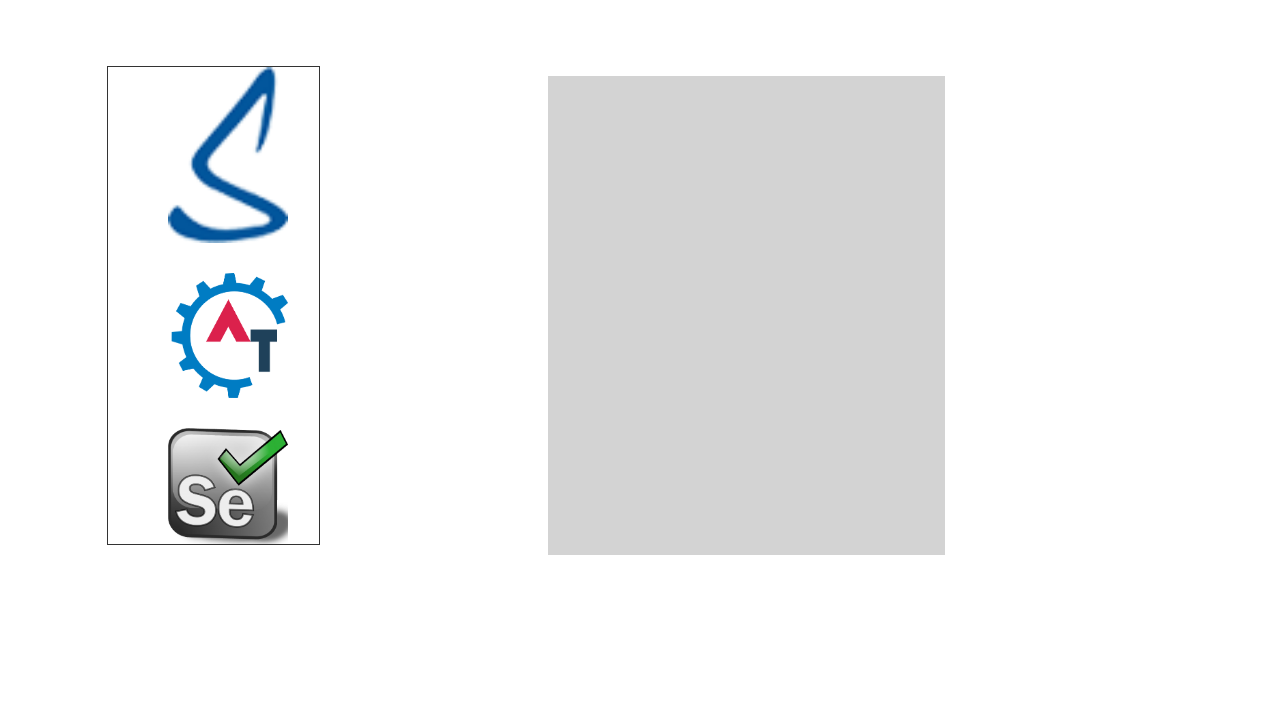

Located drop area element
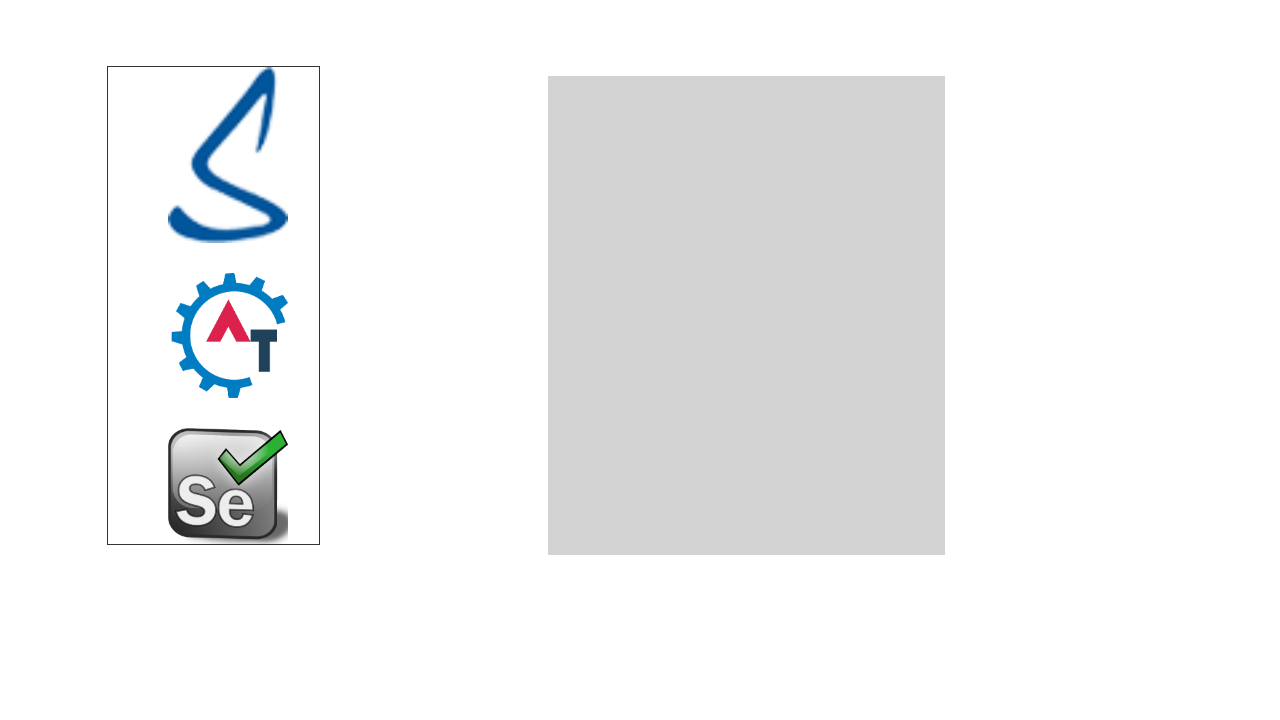

Dragged Angular element into drop area at (747, 315)
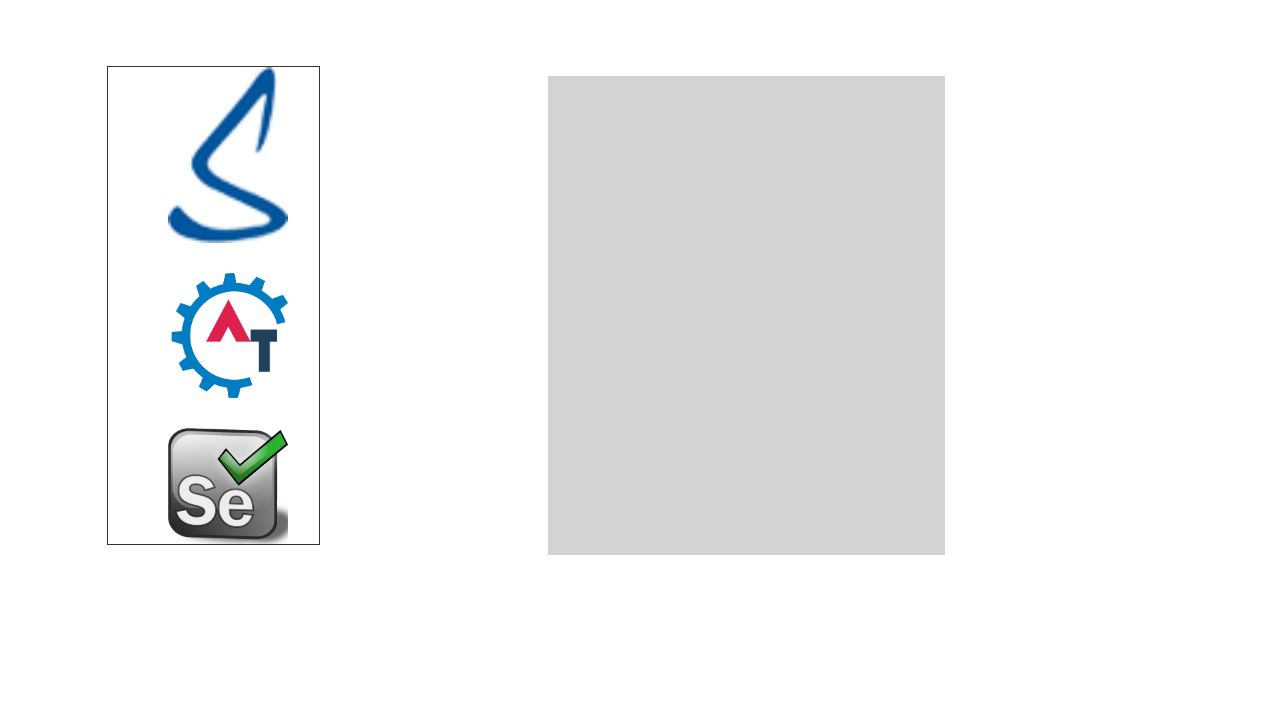

Waited 500ms after dragging Angular
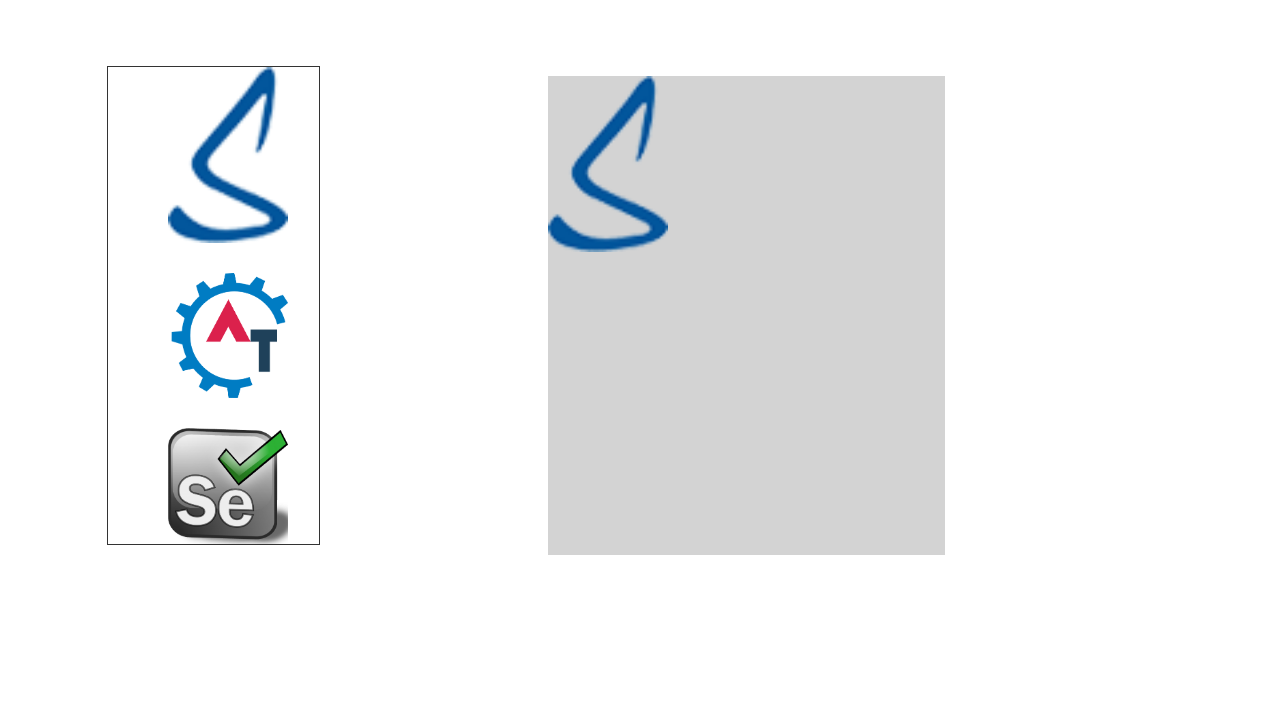

Located Mongo element
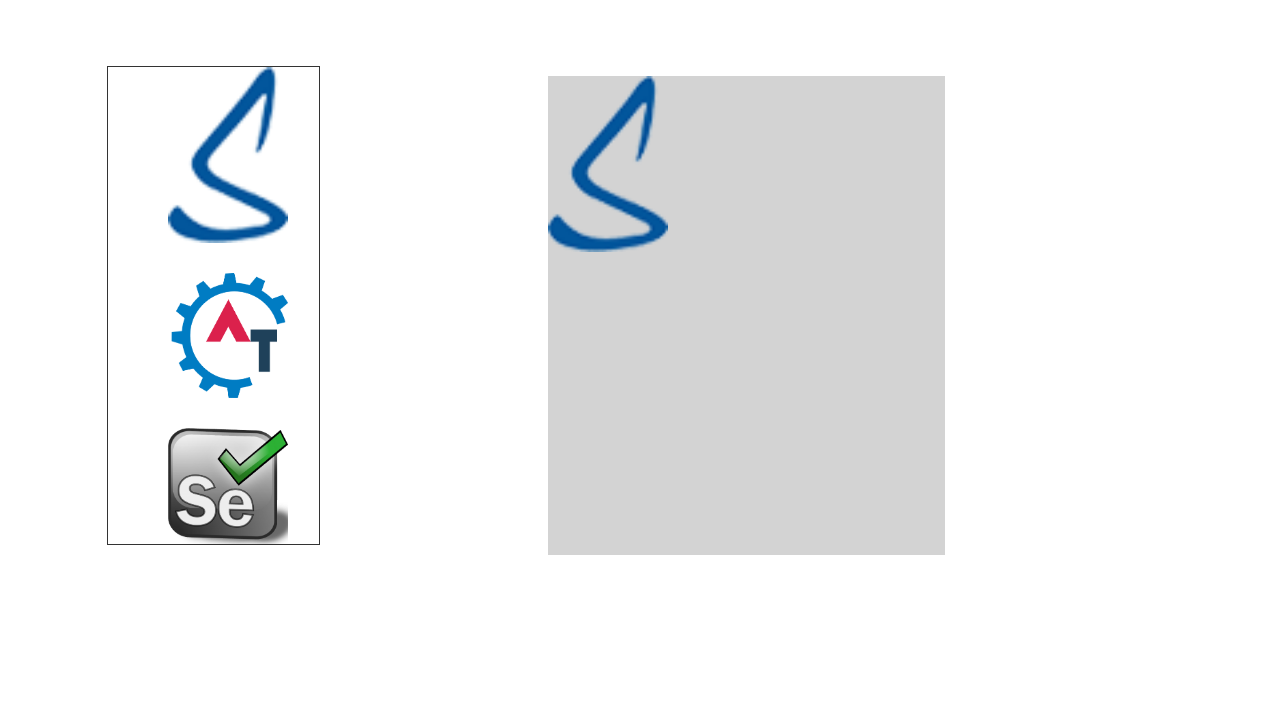

Dragged Mongo element into drop area at (747, 315)
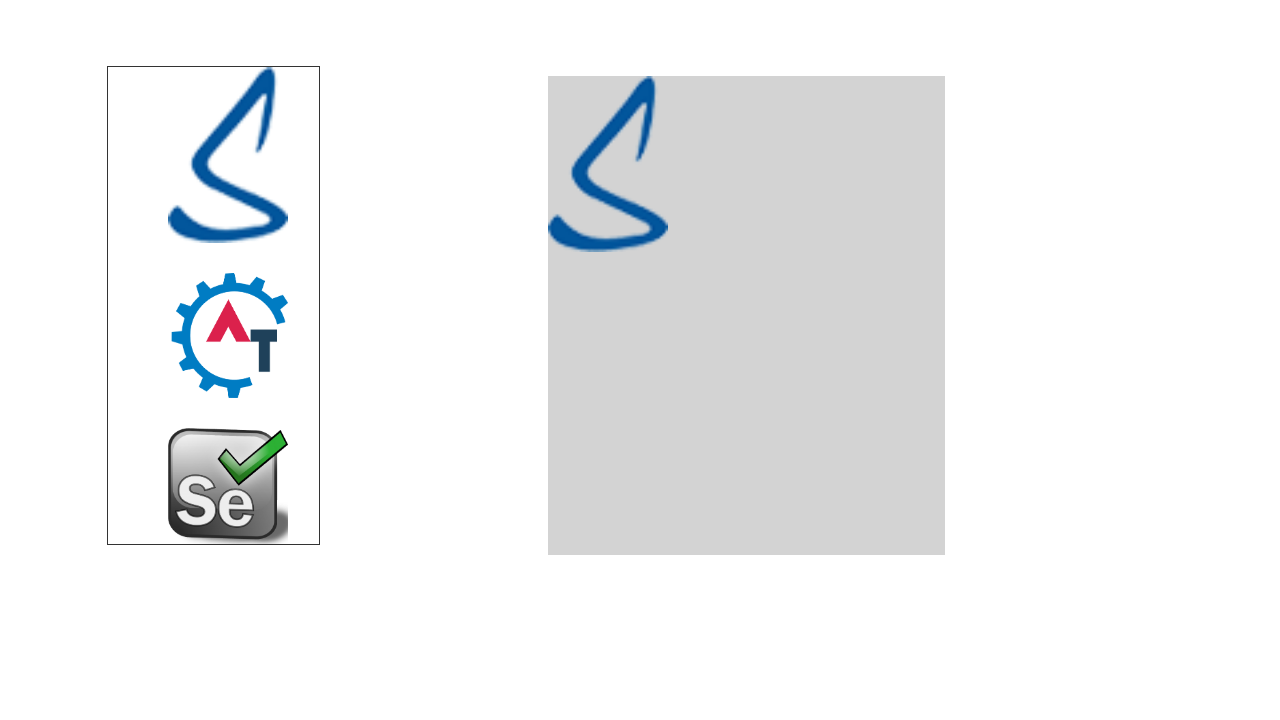

Waited 500ms after dragging Mongo
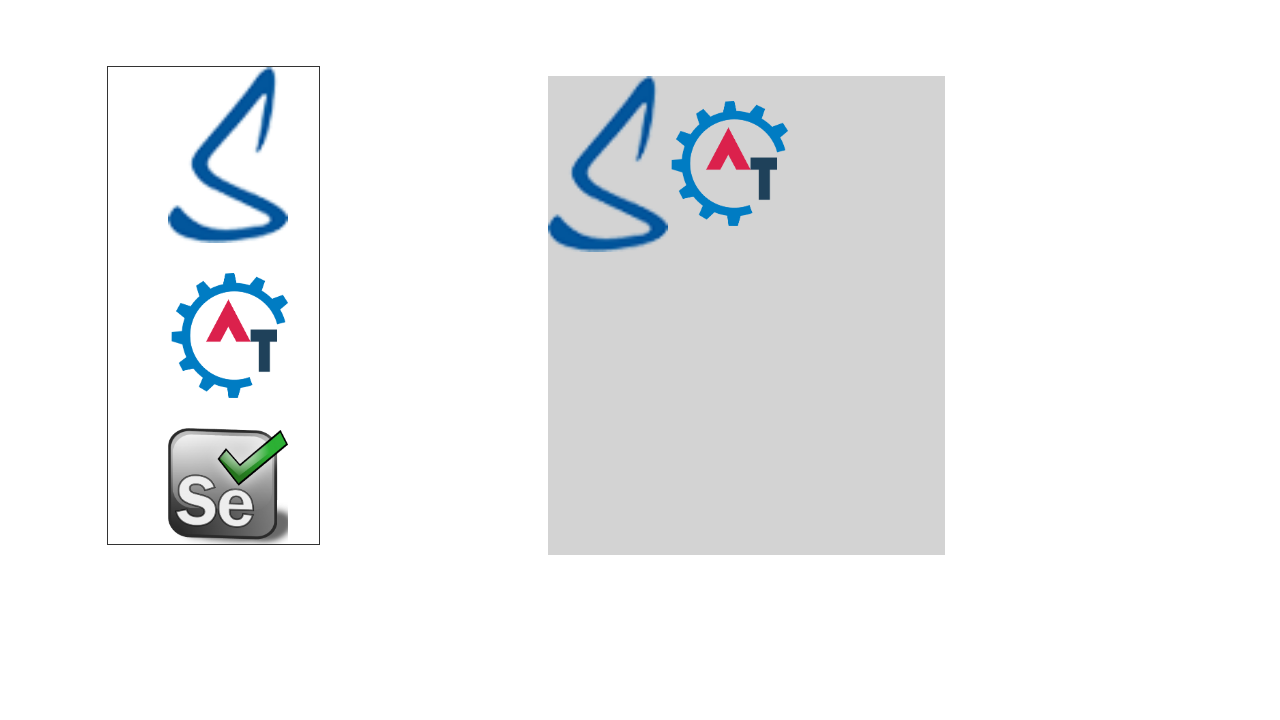

Located Node element
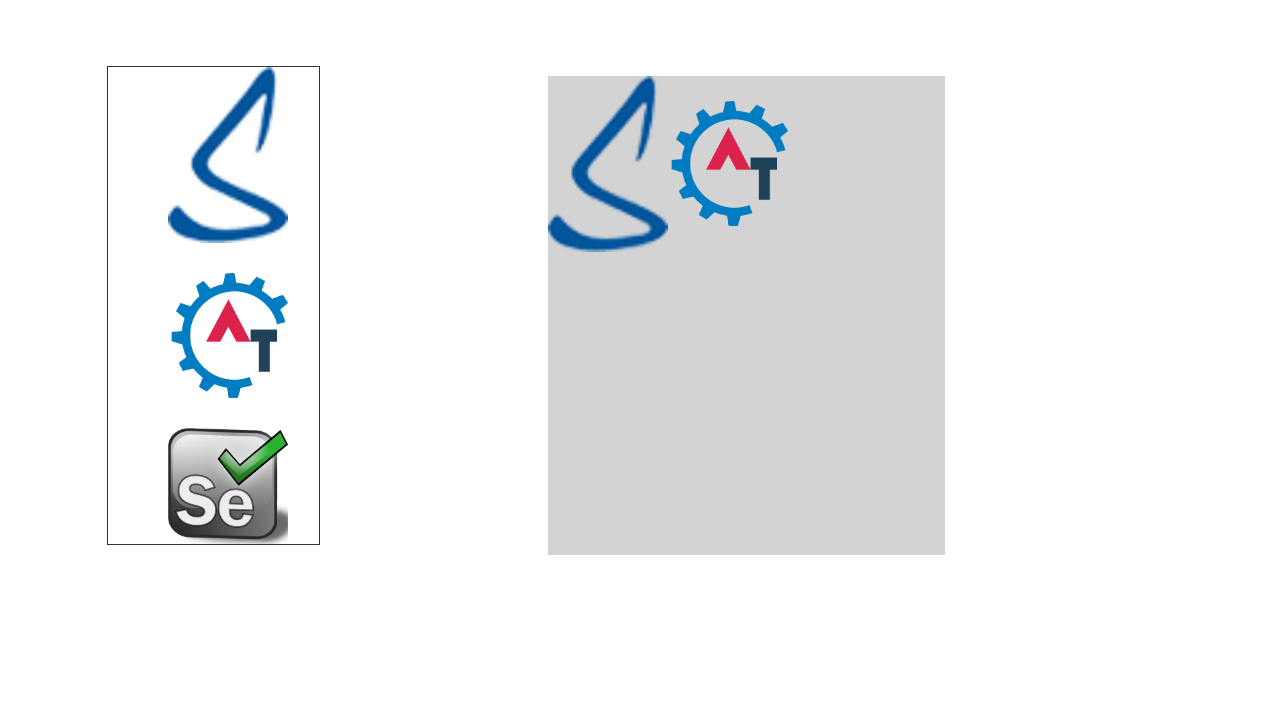

Dragged Node element into drop area at (747, 315)
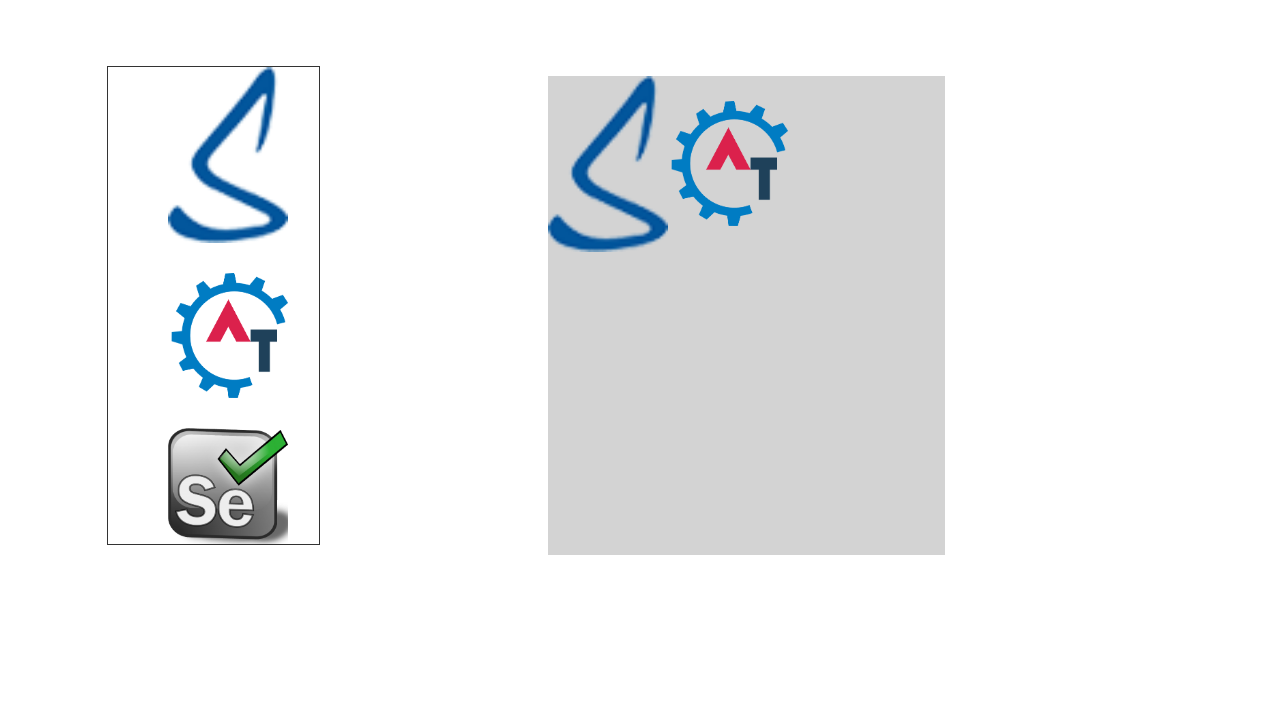

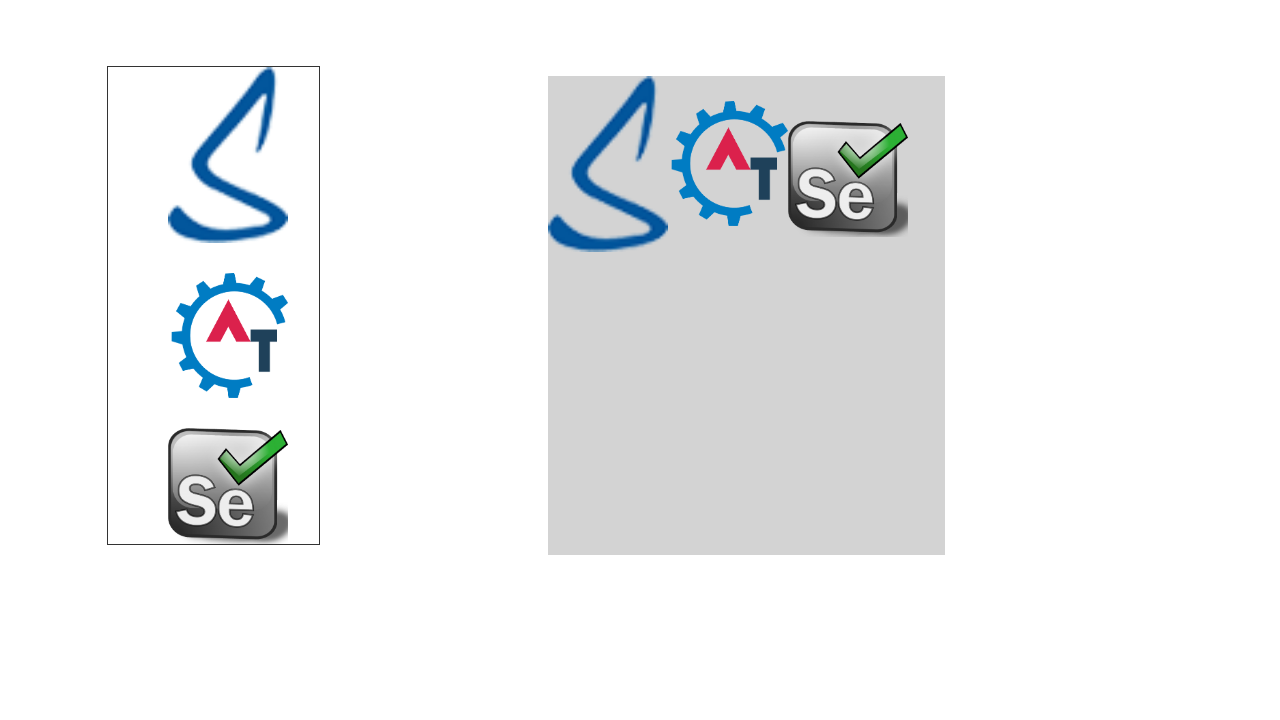